Tests JavaScript prompt alert functionality by clicking a button that triggers a JS prompt, entering text into the prompt, and accepting it.

Starting URL: http://the-internet.herokuapp.com/javascript_alerts

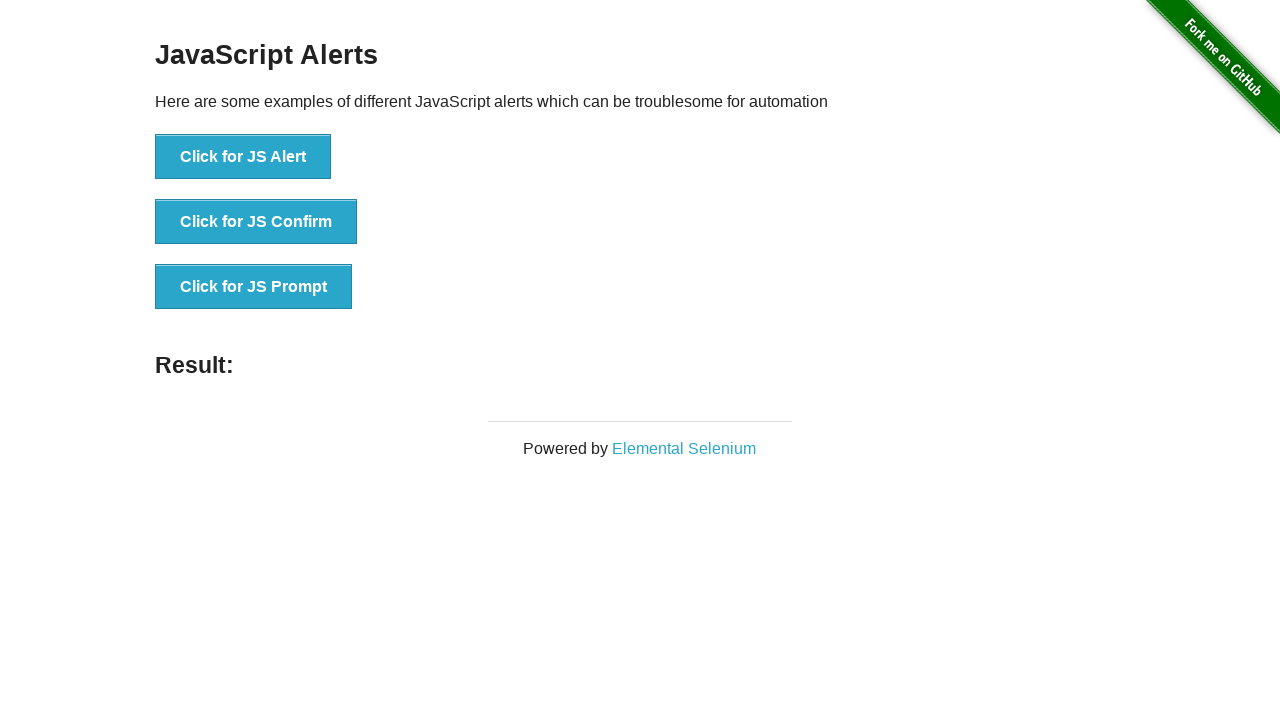

Set up dialog handler to accept prompt with text 'Eduard'
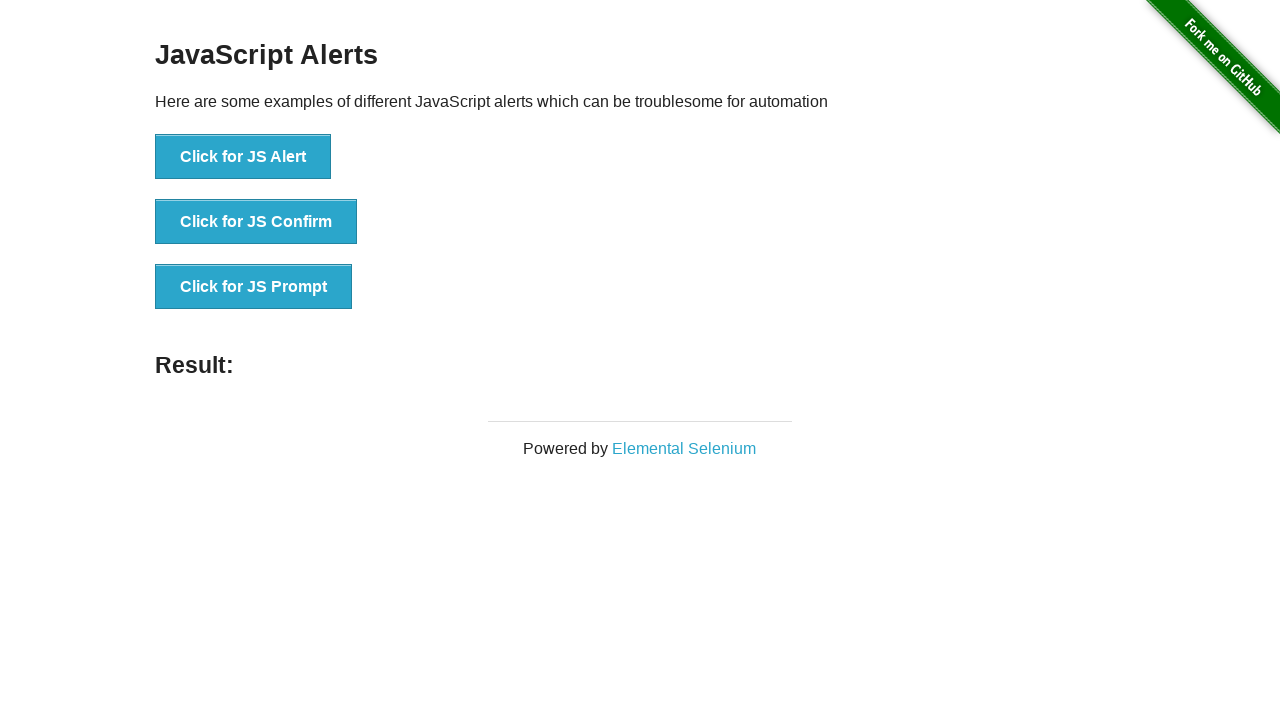

Clicked the 'Click for JS Prompt' button to trigger JavaScript prompt at (254, 287) on button[onclick='jsPrompt()']
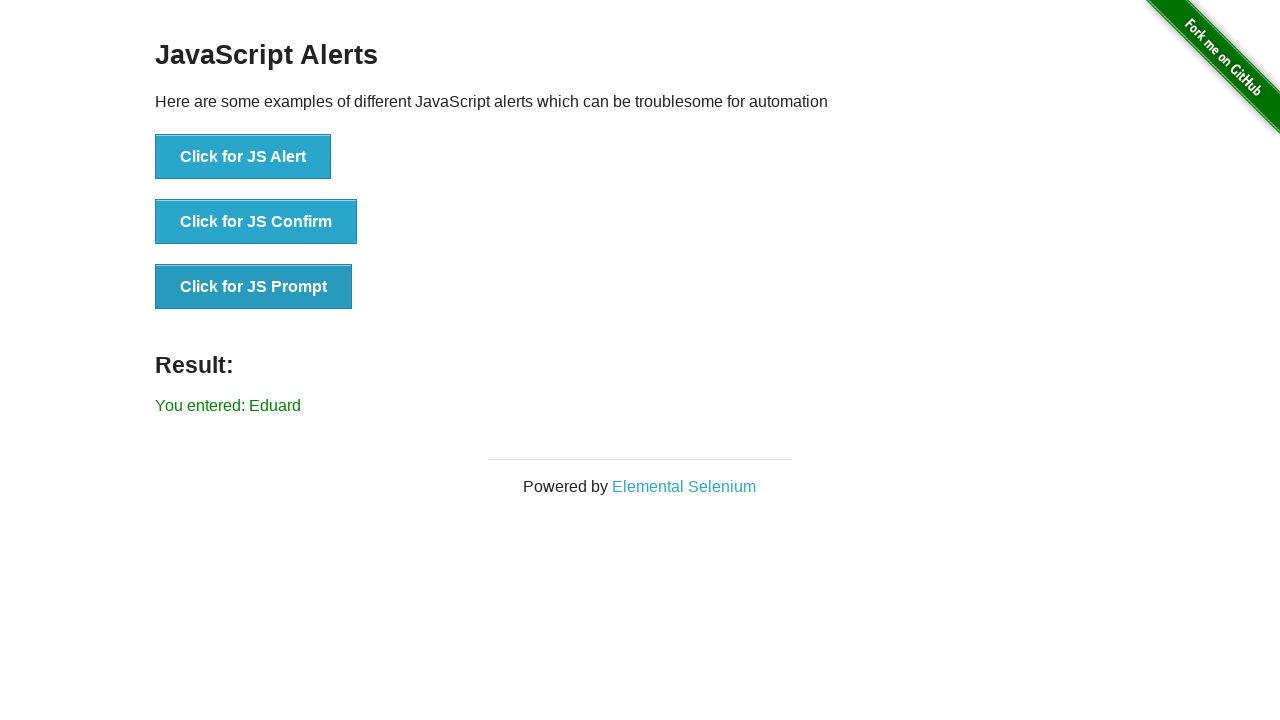

Prompt result displayed after accepting with 'Eduard'
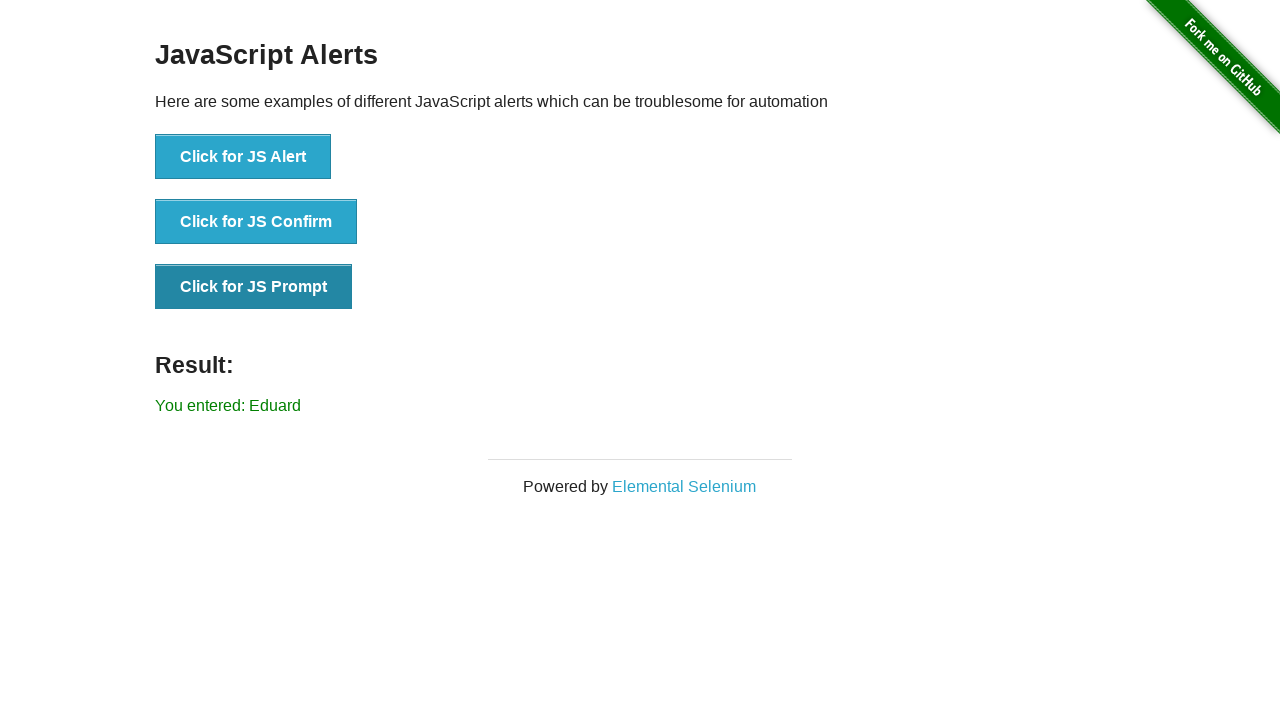

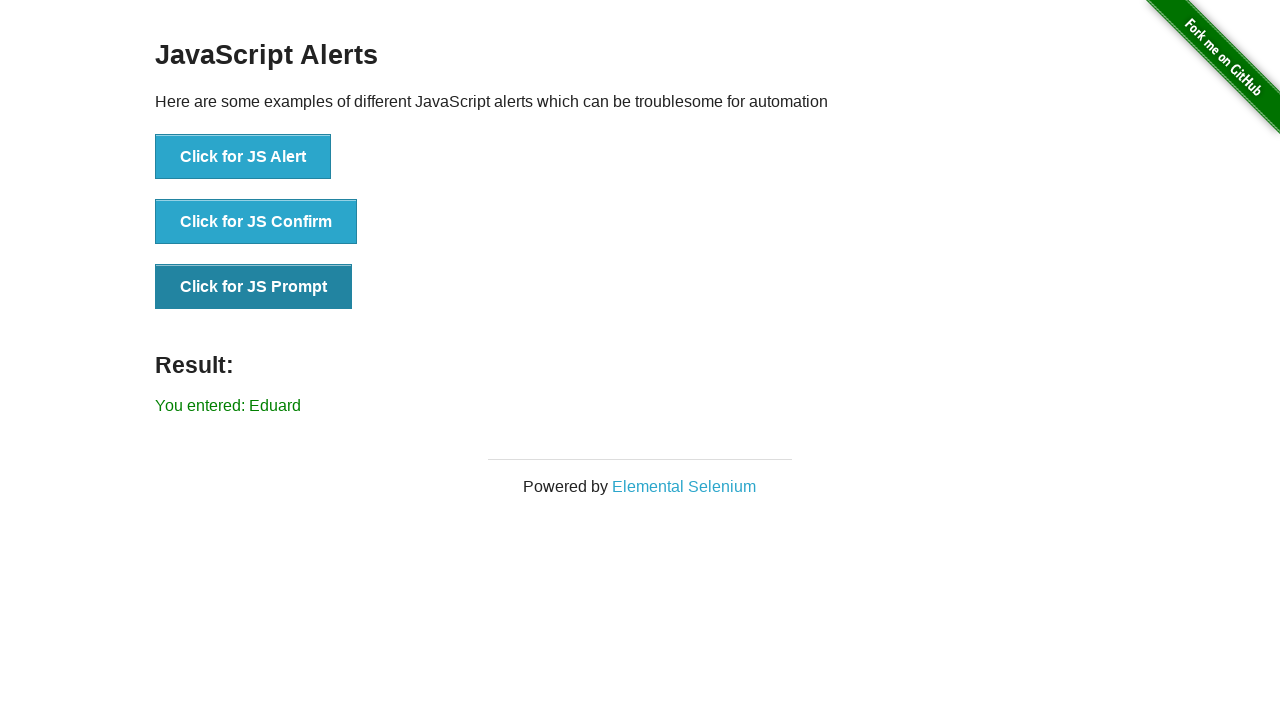